Navigates to Swarthmore course catalog, clicks on the first department, then iterates through the first few courses clicking to expand each one.

Starting URL: https://catalog.swarthmore.edu/content.php?catoid=7&navoid=194

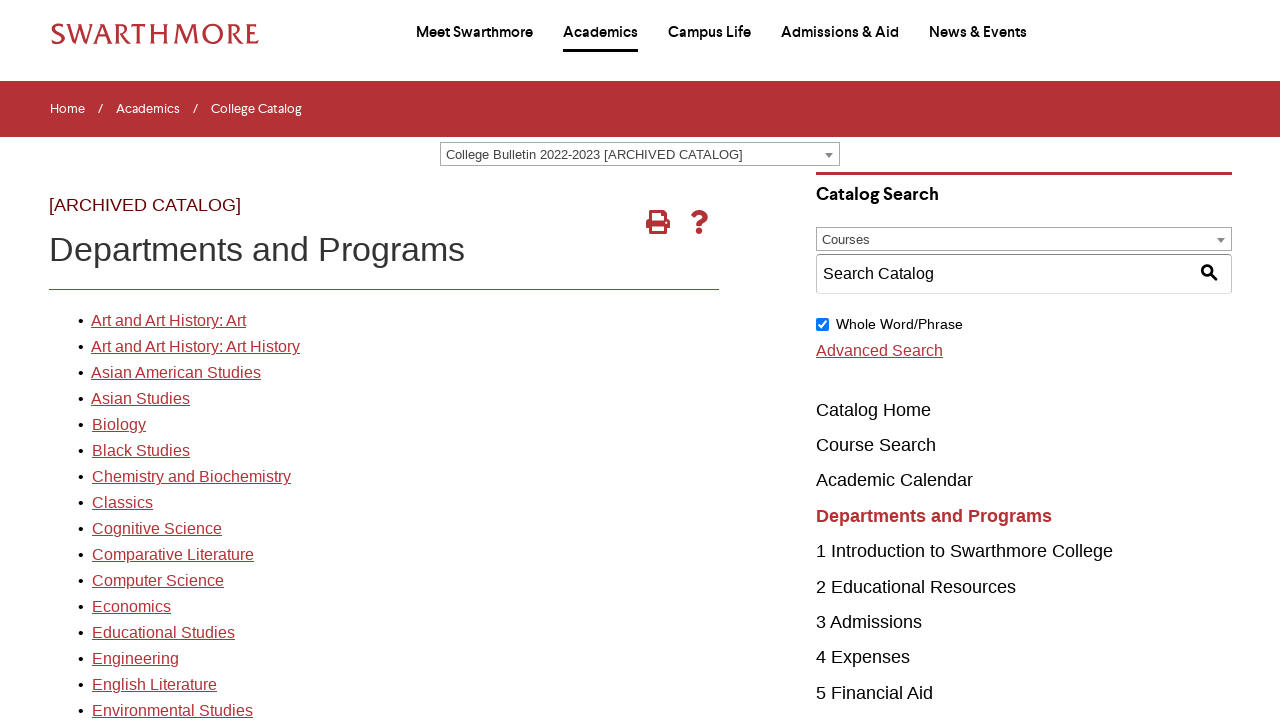

Navigated to Swarthmore course catalog
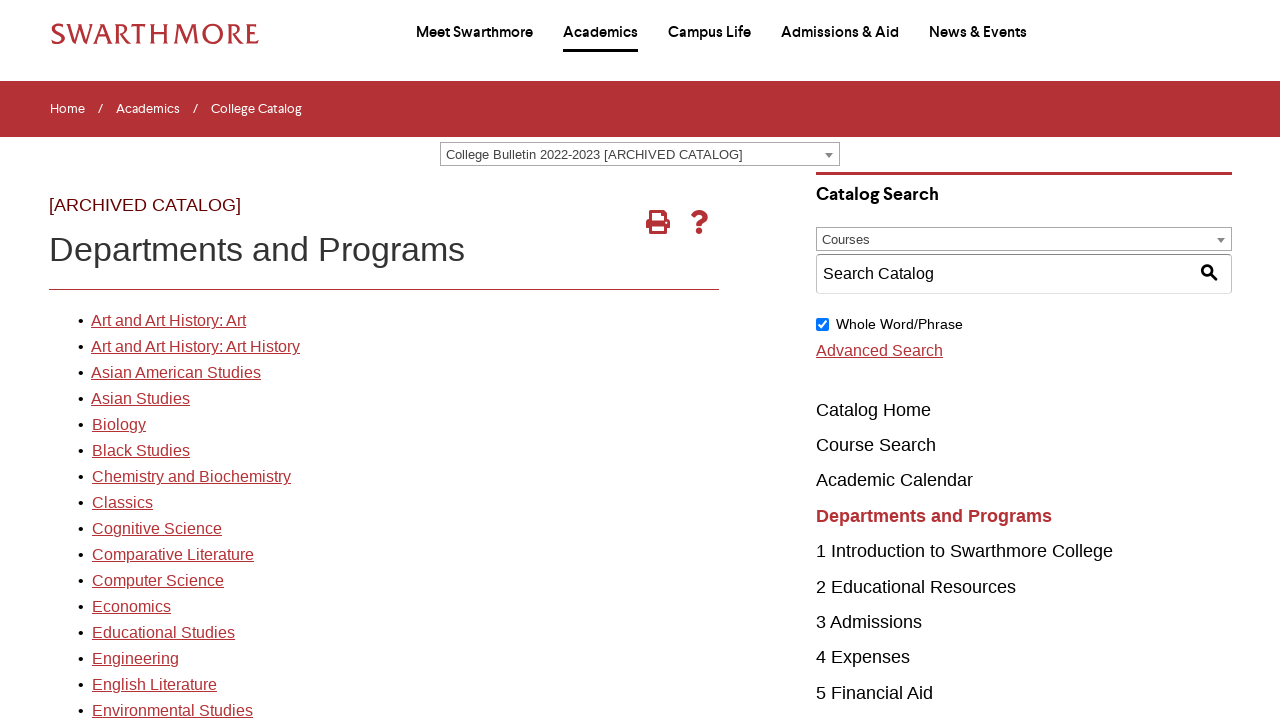

Clicked on the first department link at (168, 321) on xpath=//*[@id='gateway-page']/body/table/tbody/tr[3]/td[1]/table/tbody/tr[2]/td[
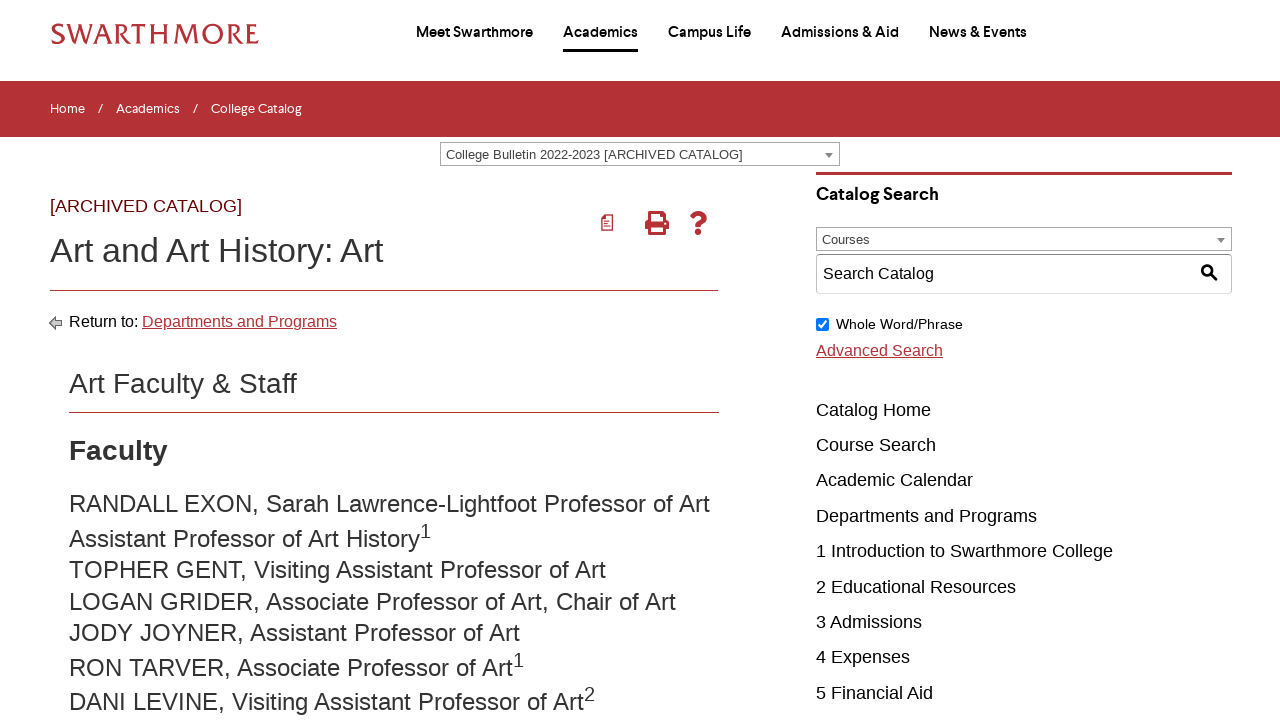

Course list loaded
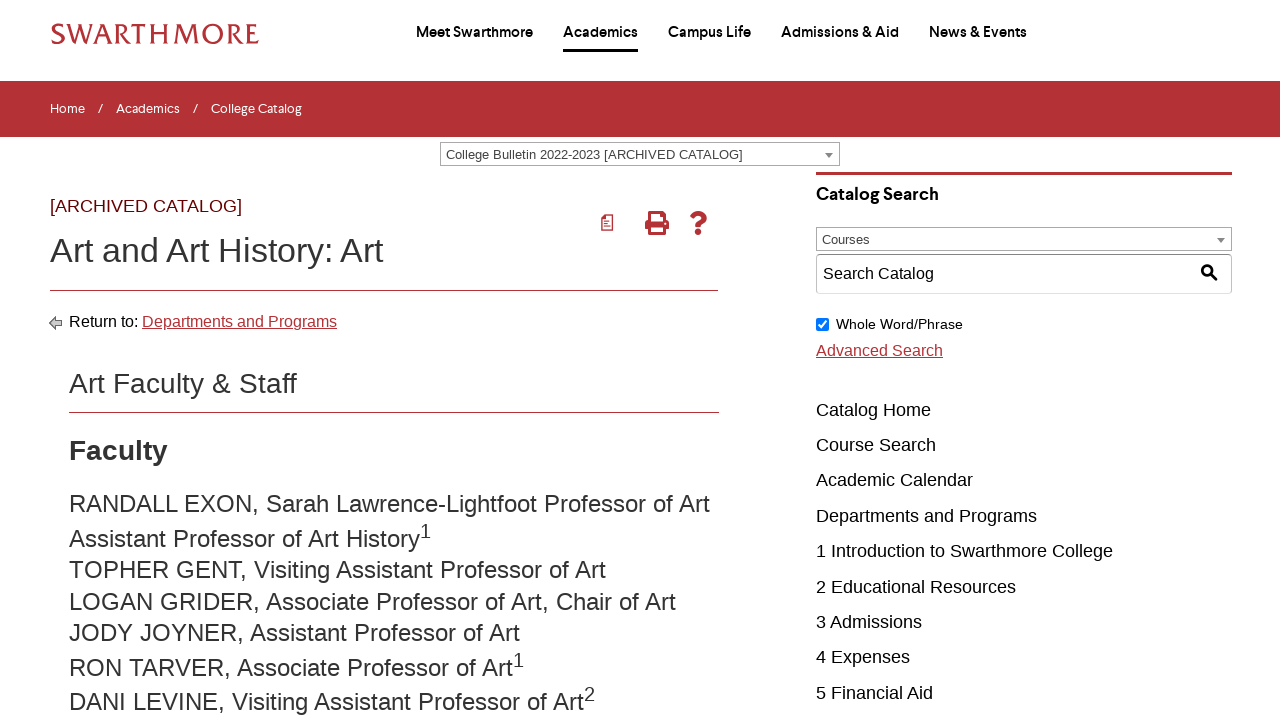

Clicked on course 1 to expand at (282, 361) on .acalog-course >> nth=0 >> a
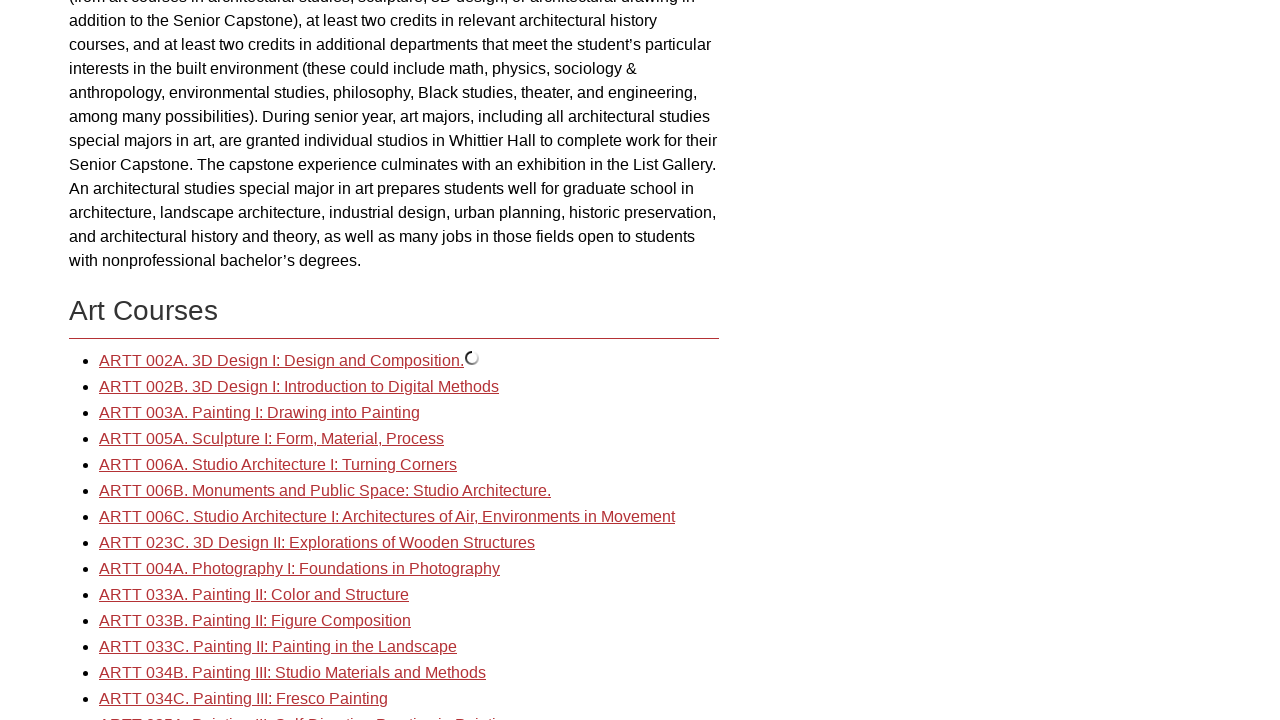

Waited for course 1 content to expand
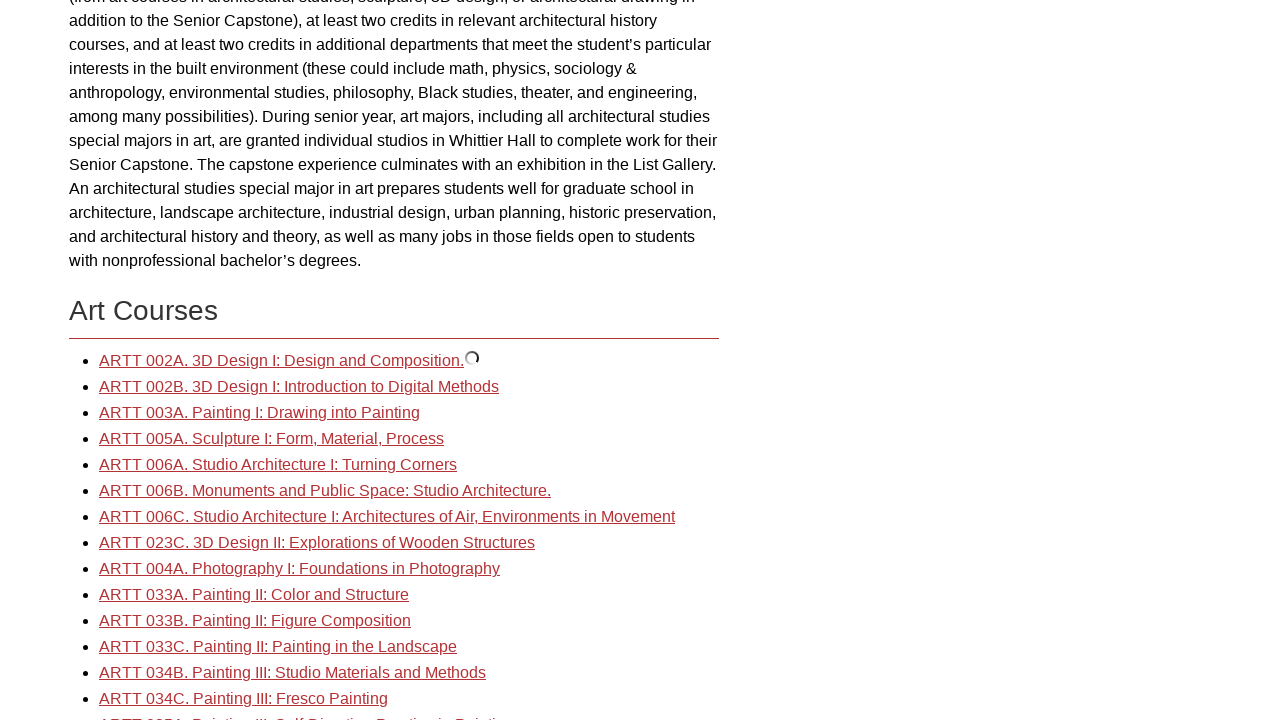

Clicked on course 2 to expand at (299, 387) on .acalog-course >> nth=1 >> a
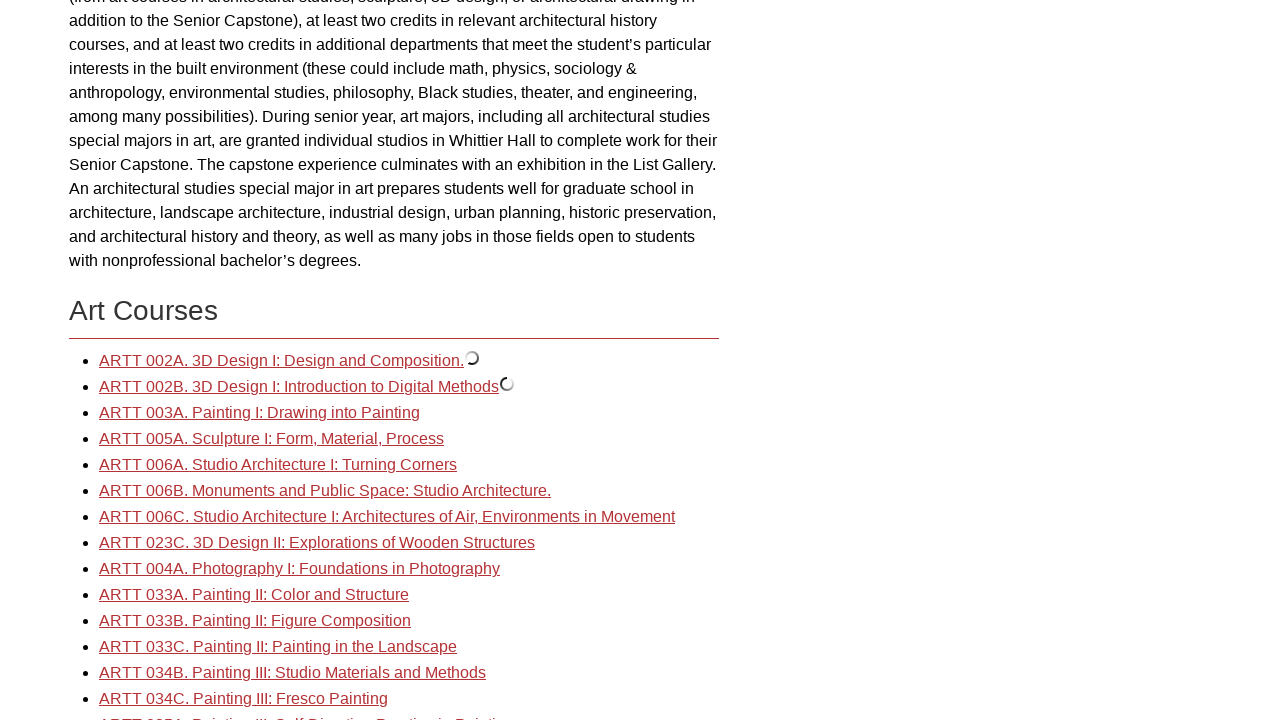

Waited for course 2 content to expand
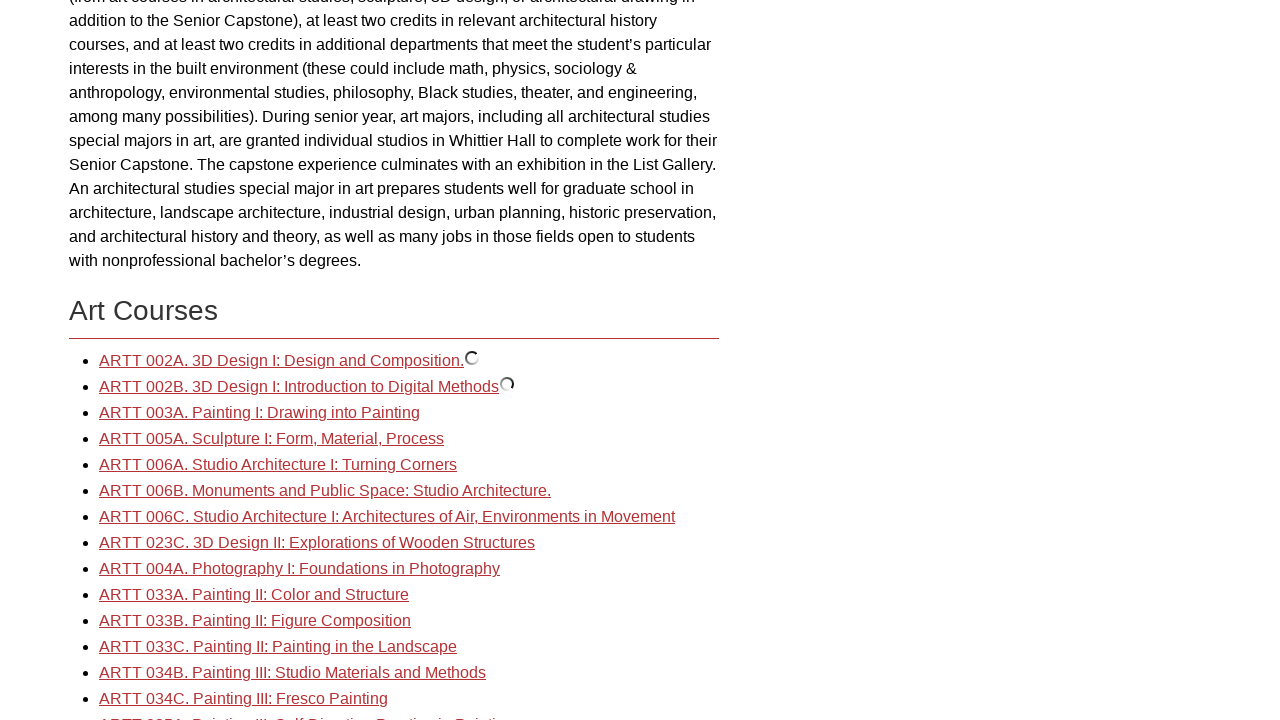

Clicked on course 3 to expand at (260, 413) on .acalog-course >> nth=2 >> a
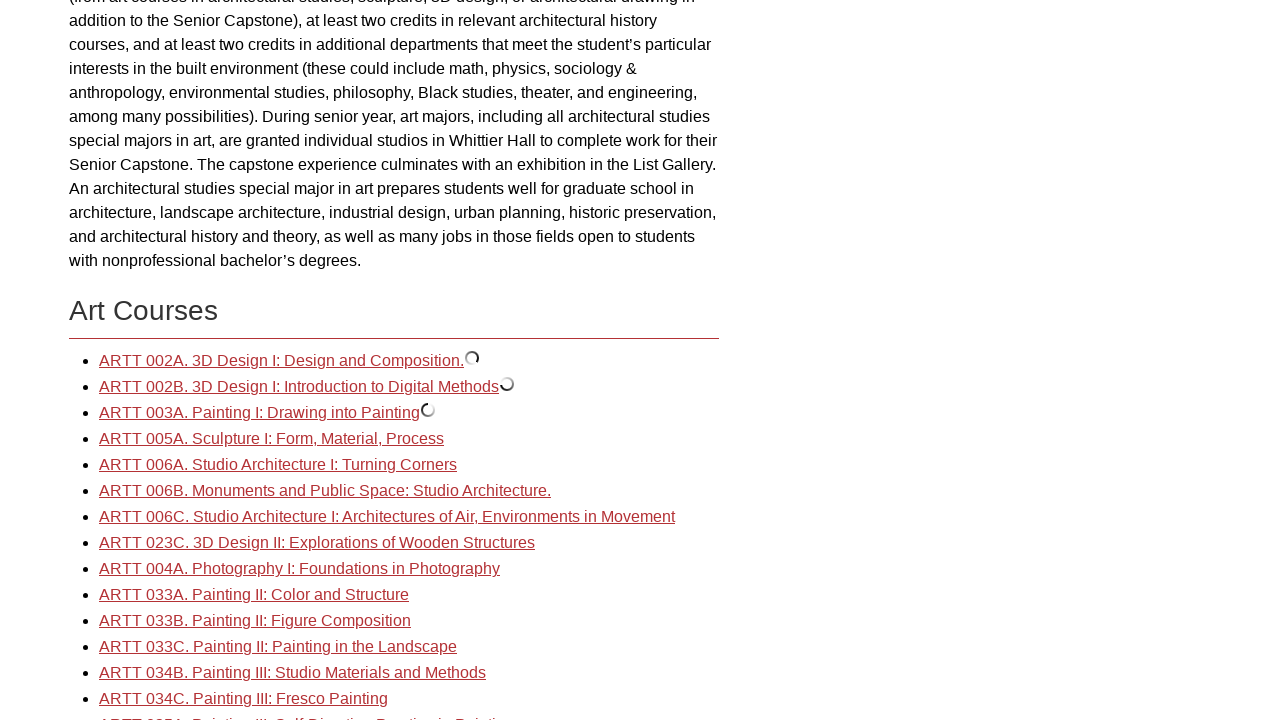

Waited for course 3 content to expand
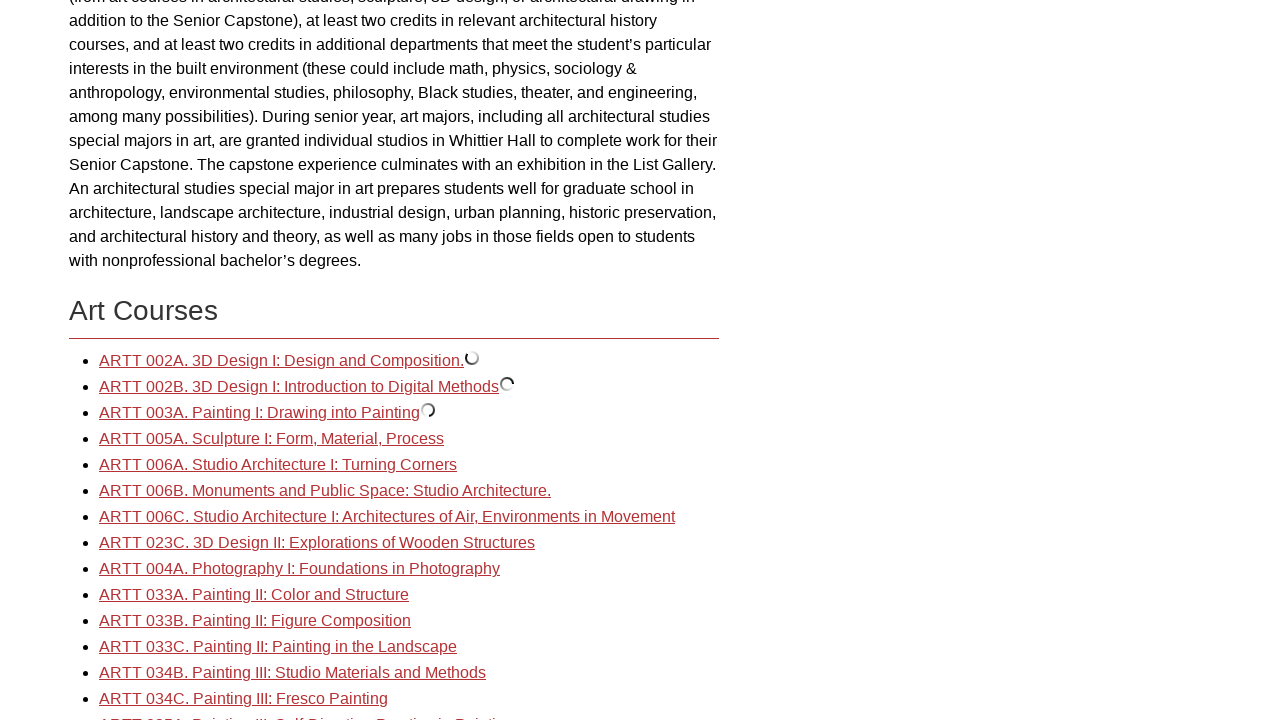

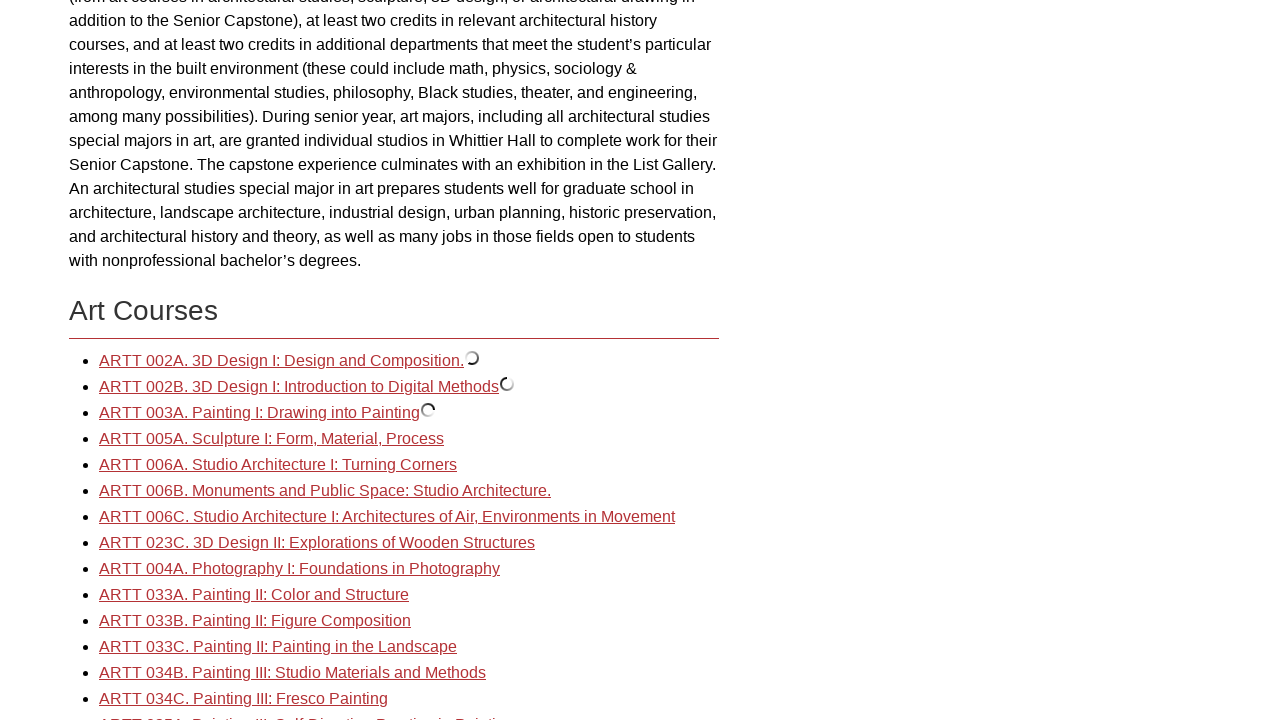